Tests adding multiple todo items and verifying they appear in the list correctly

Starting URL: https://demo.playwright.dev/todomvc

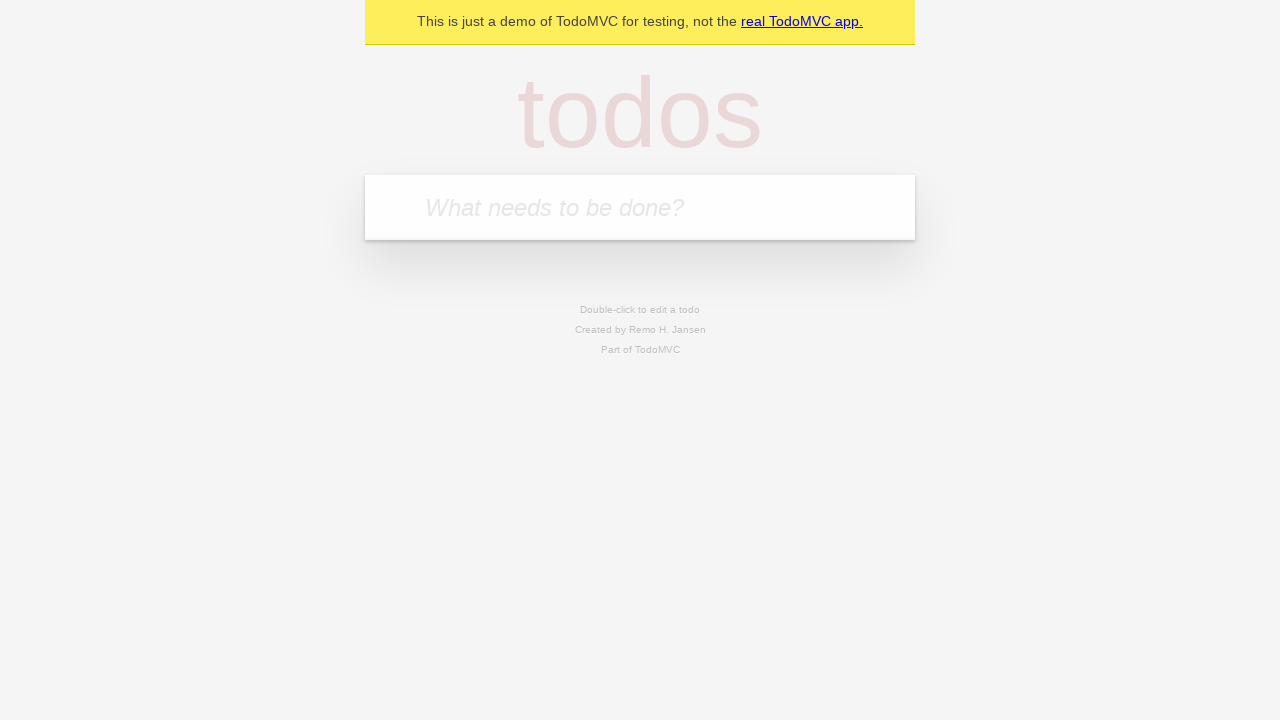

Filled todo input with 'buy some cheese' on internal:attr=[placeholder="What needs to be done?"i]
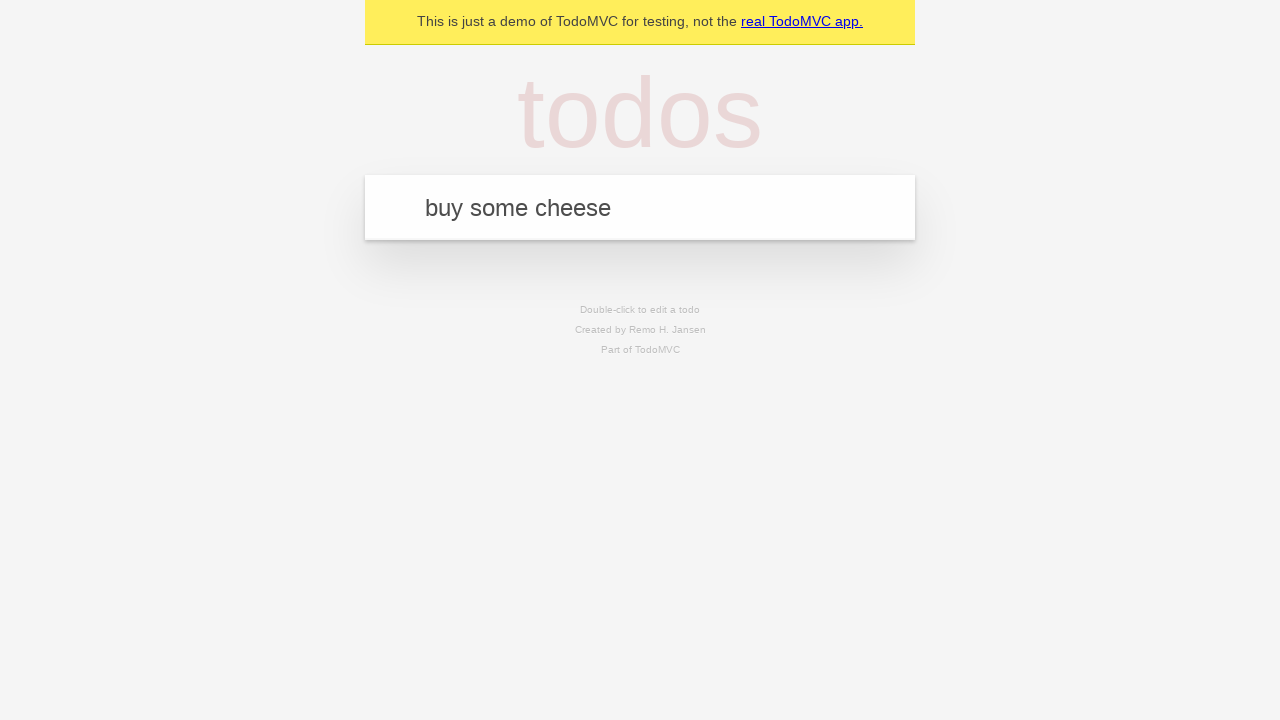

Pressed Enter to add first todo item on internal:attr=[placeholder="What needs to be done?"i]
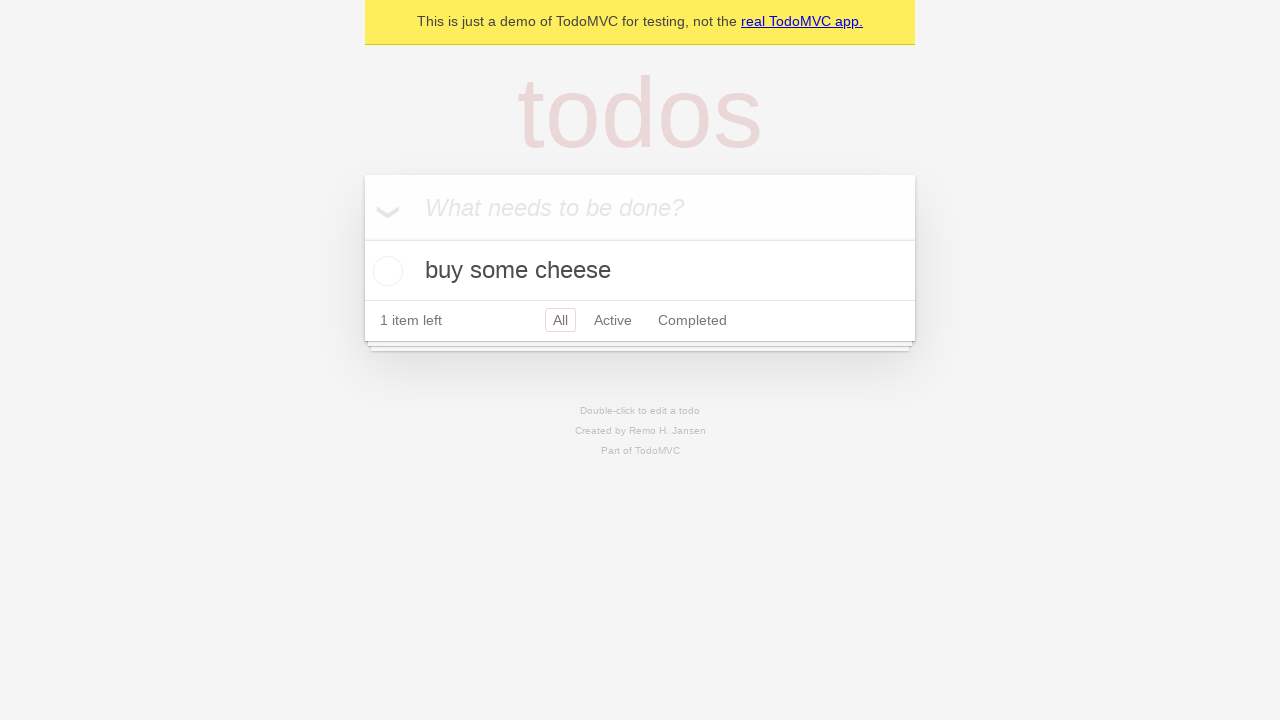

First todo item appeared in the list
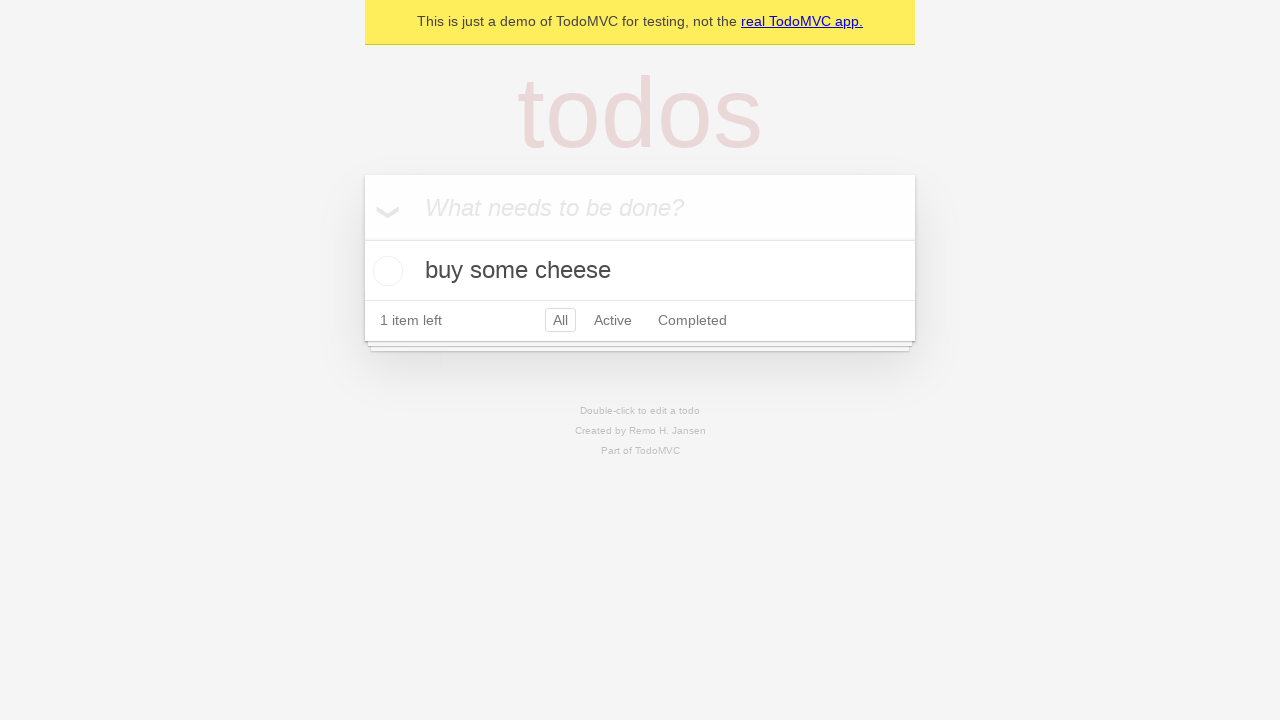

Filled todo input with 'feed the cat' on internal:attr=[placeholder="What needs to be done?"i]
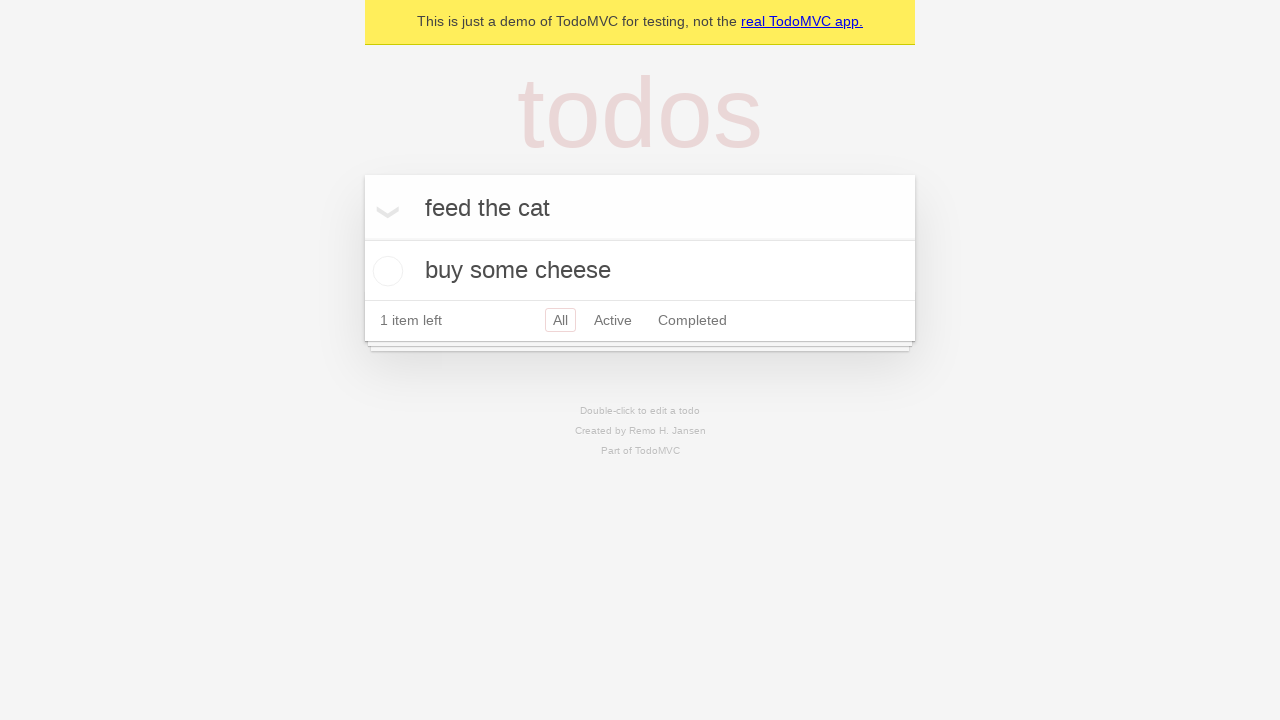

Pressed Enter to add second todo item on internal:attr=[placeholder="What needs to be done?"i]
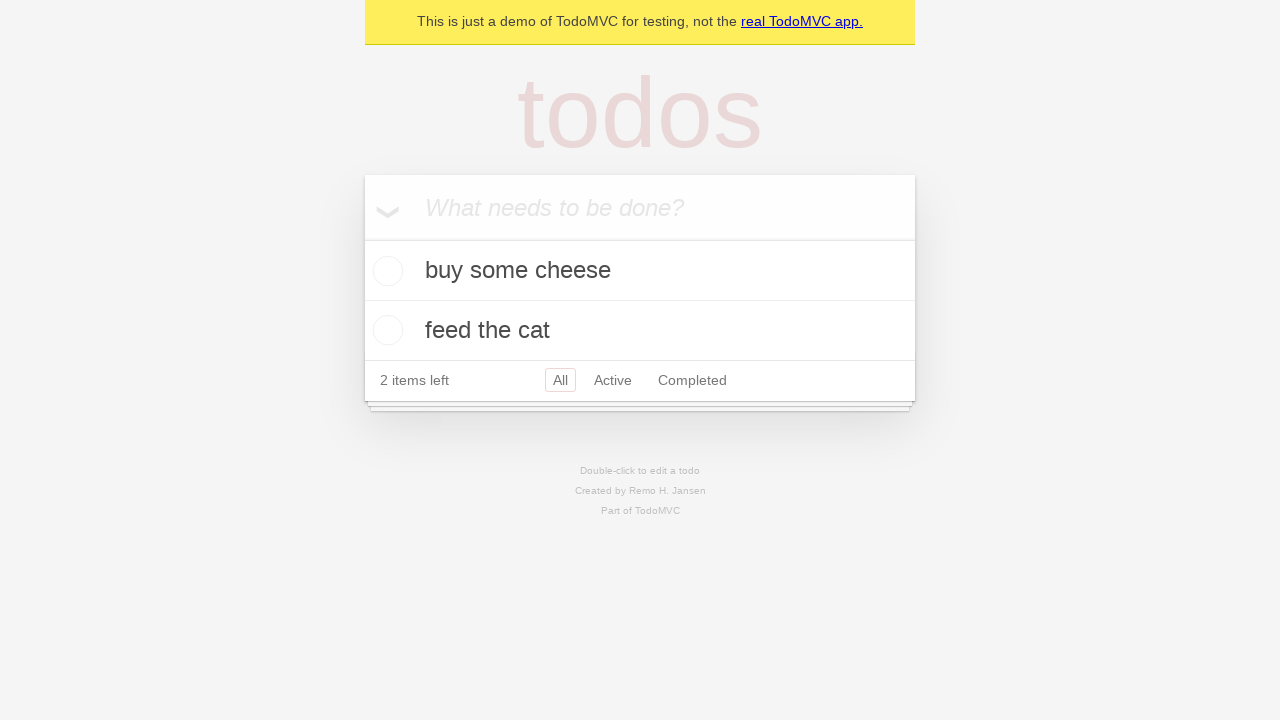

Second todo item appeared in the list
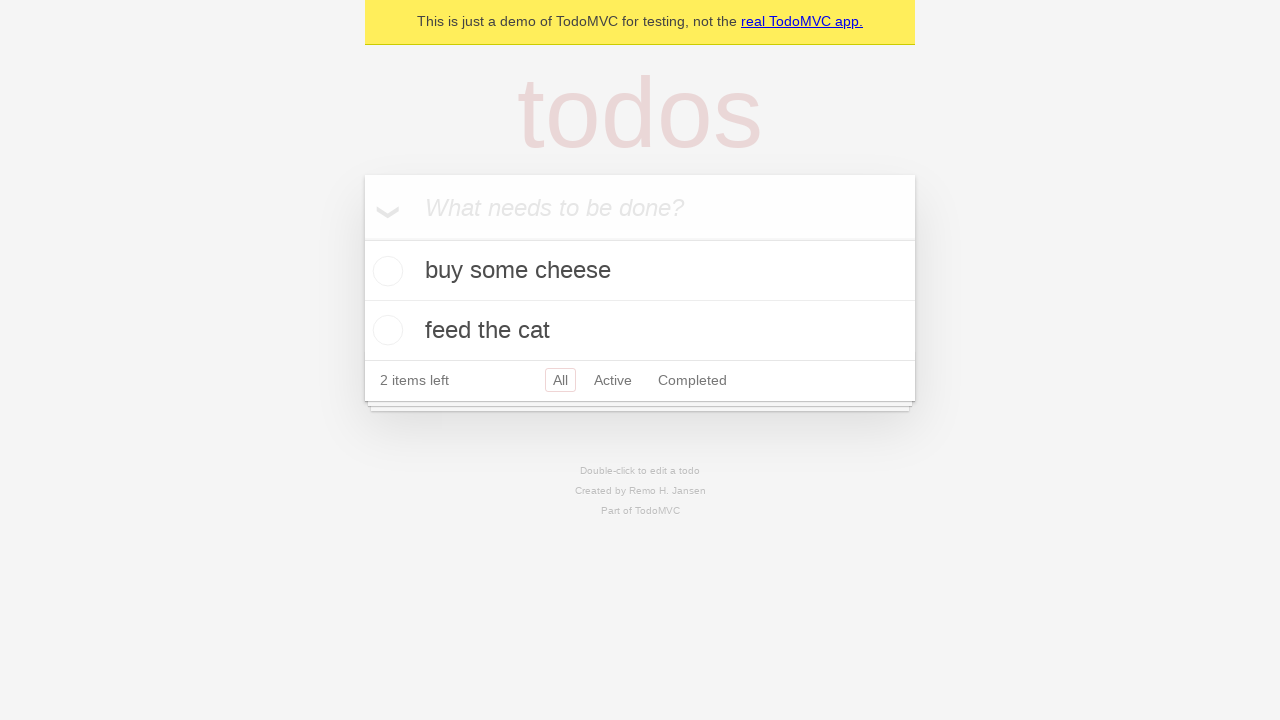

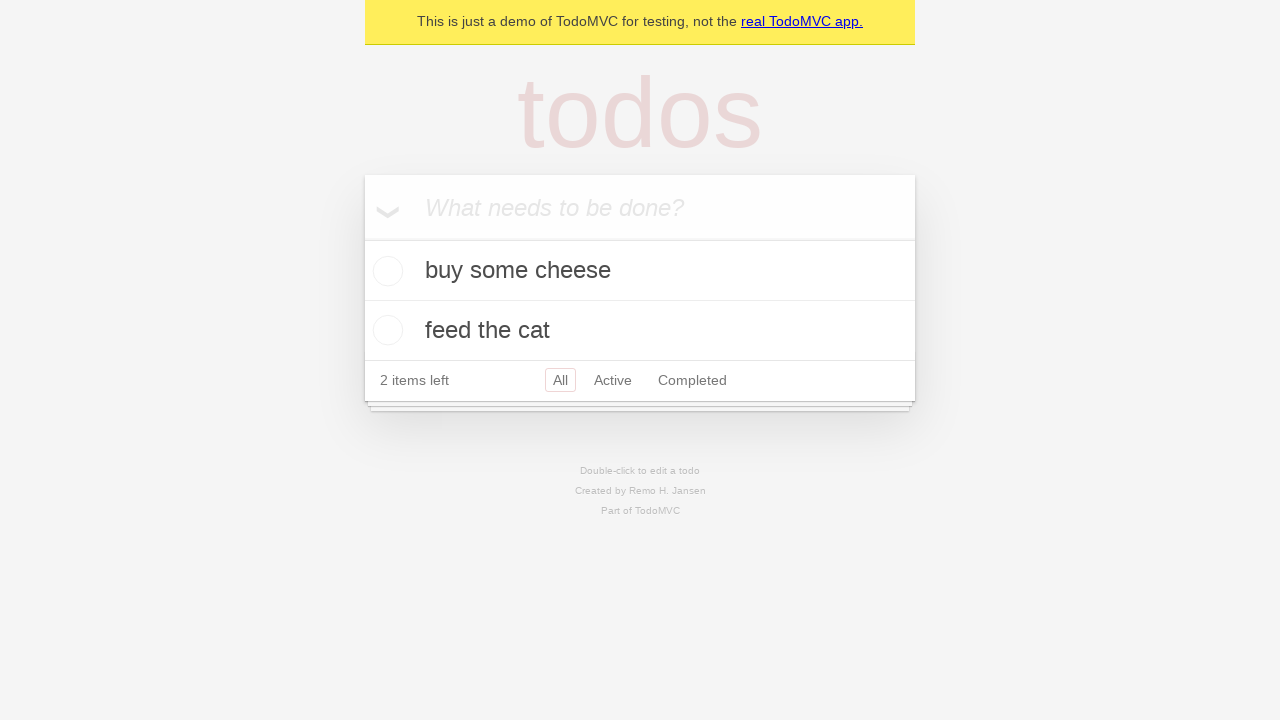